Tests form interaction by filling a name input field using JavaScript execution and clicking a radio button on a test automation practice page

Starting URL: https://testautomationpractice.blogspot.com/

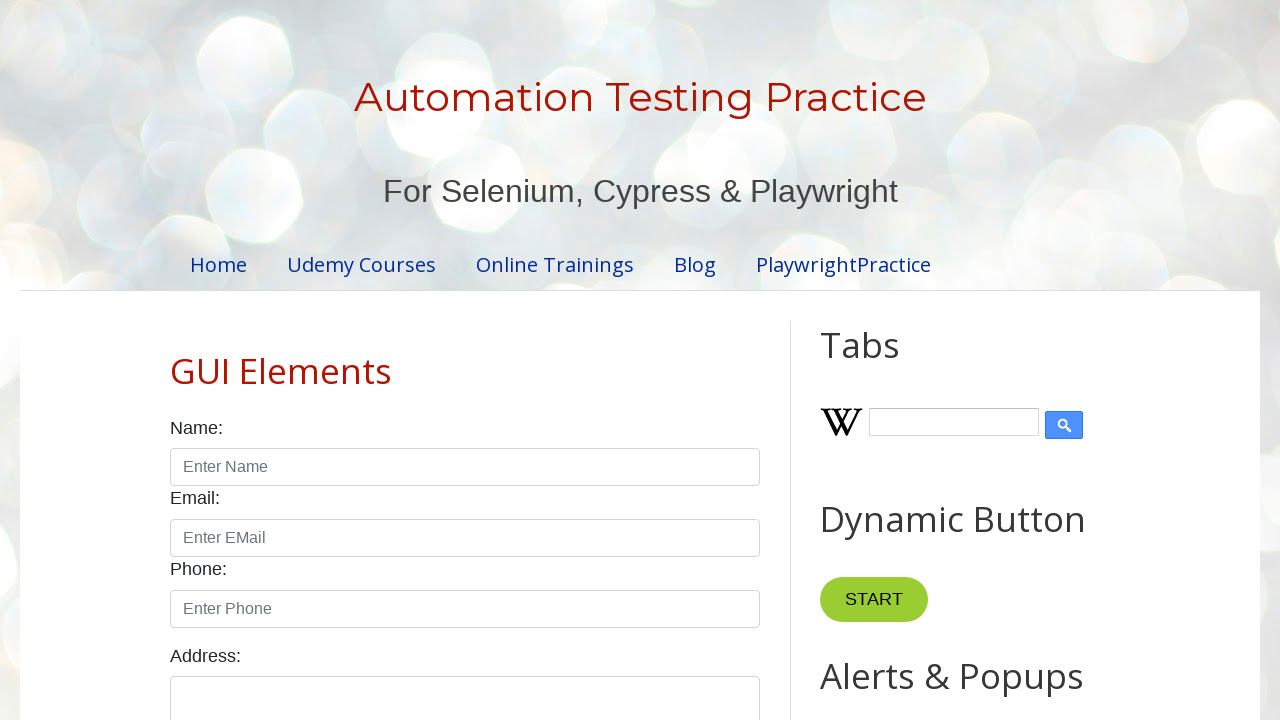

Filled name input field with 'john' using fill method on input#name
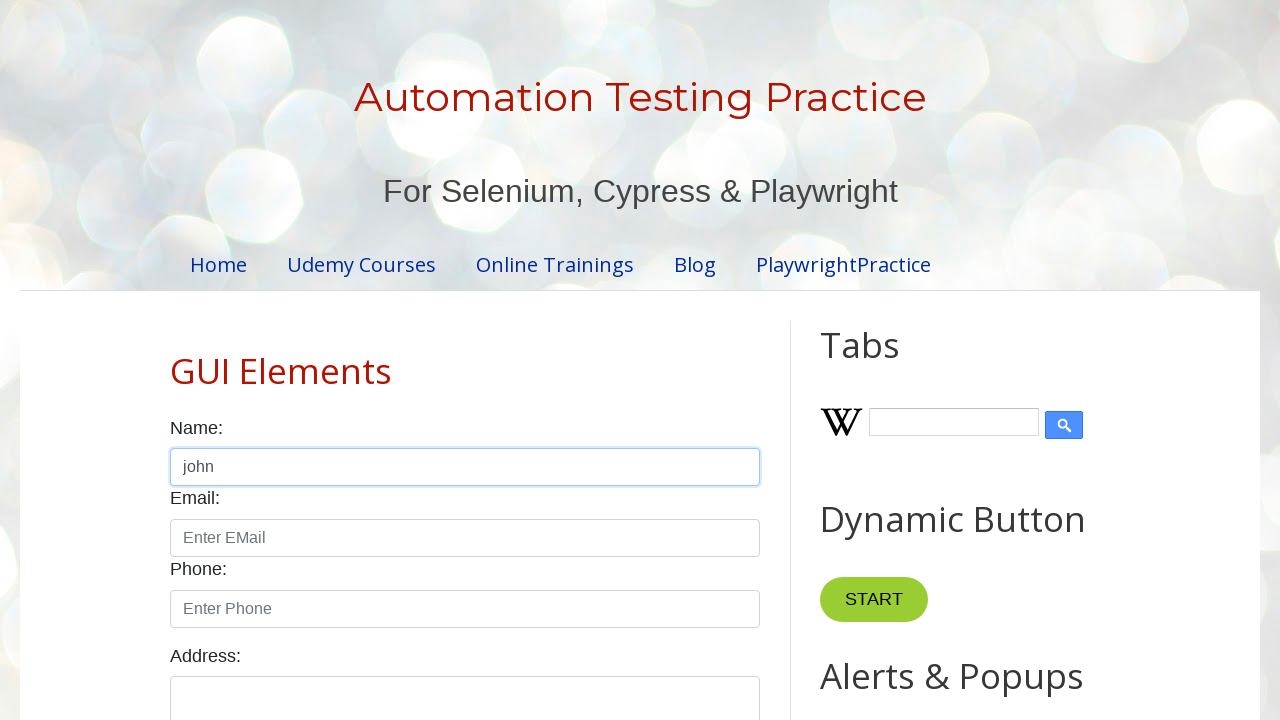

Clicked the male radio button at (176, 360) on input#male
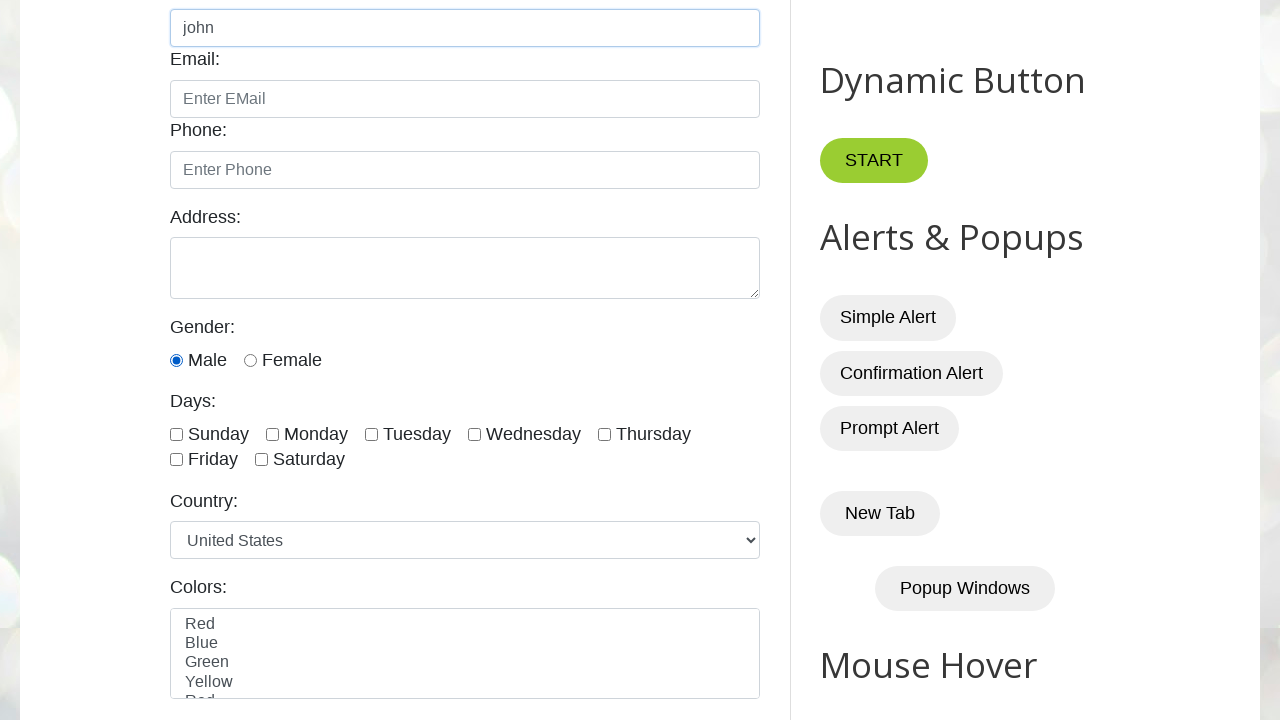

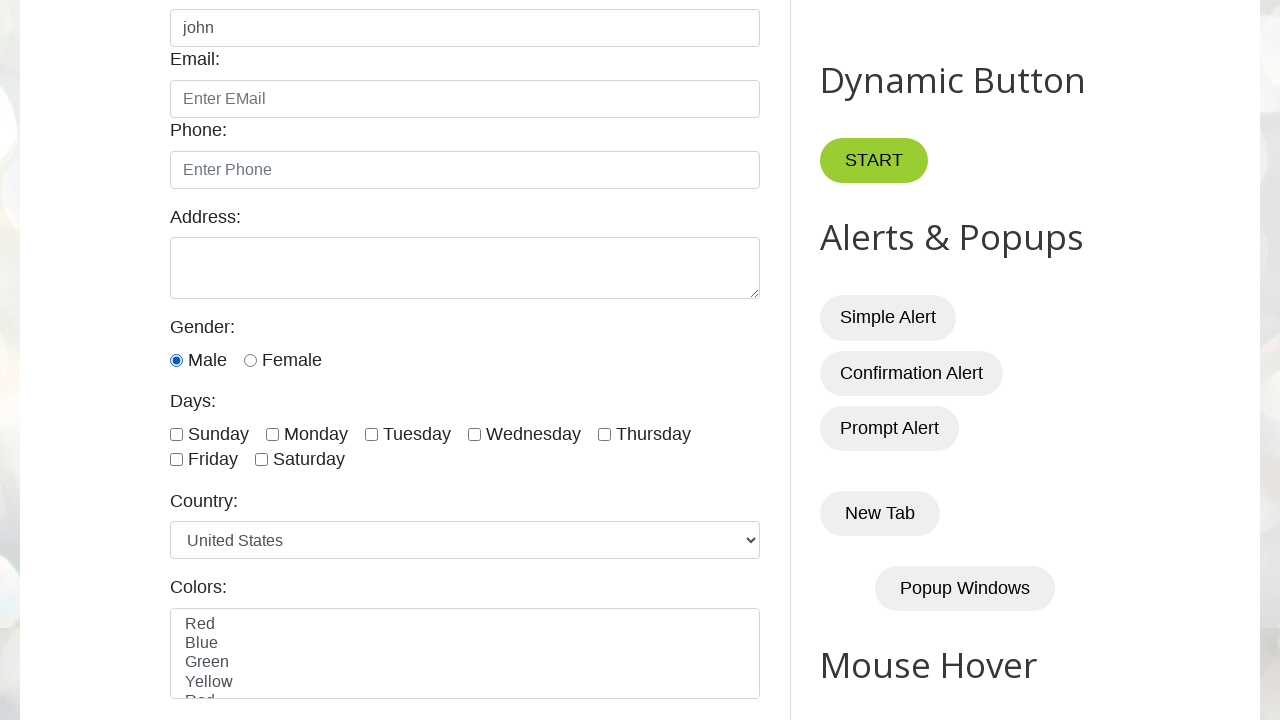